Tests AJAX functionality by clicking a button and waiting for the success message to appear after an asynchronous request completes

Starting URL: http://uitestingplayground.com/ajax

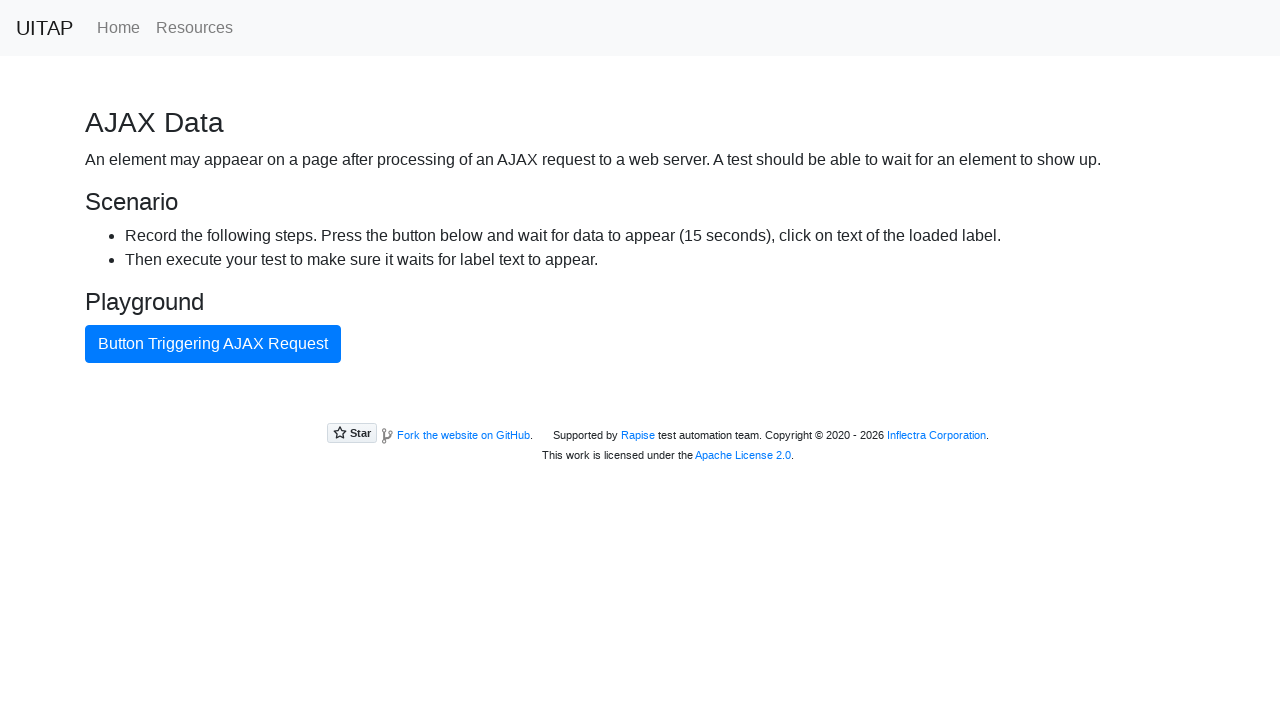

Clicked AJAX button to trigger asynchronous request at (213, 344) on #ajaxButton
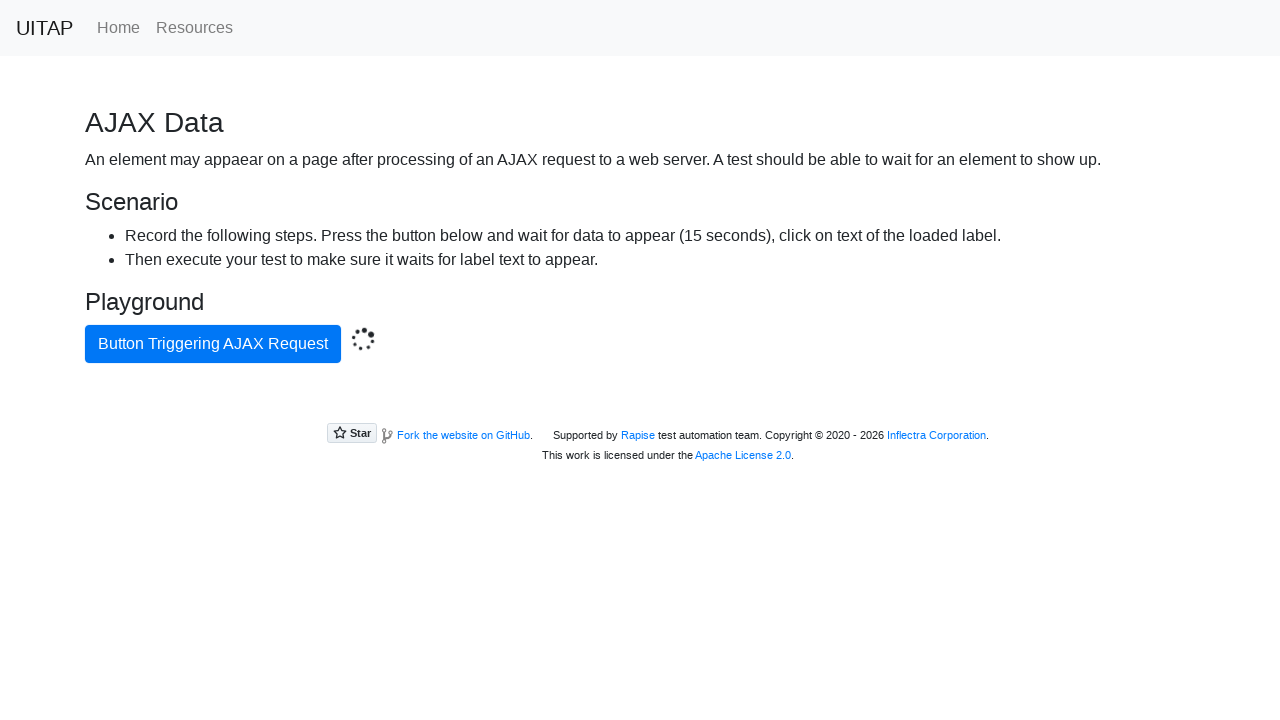

Success message appeared after AJAX request completed
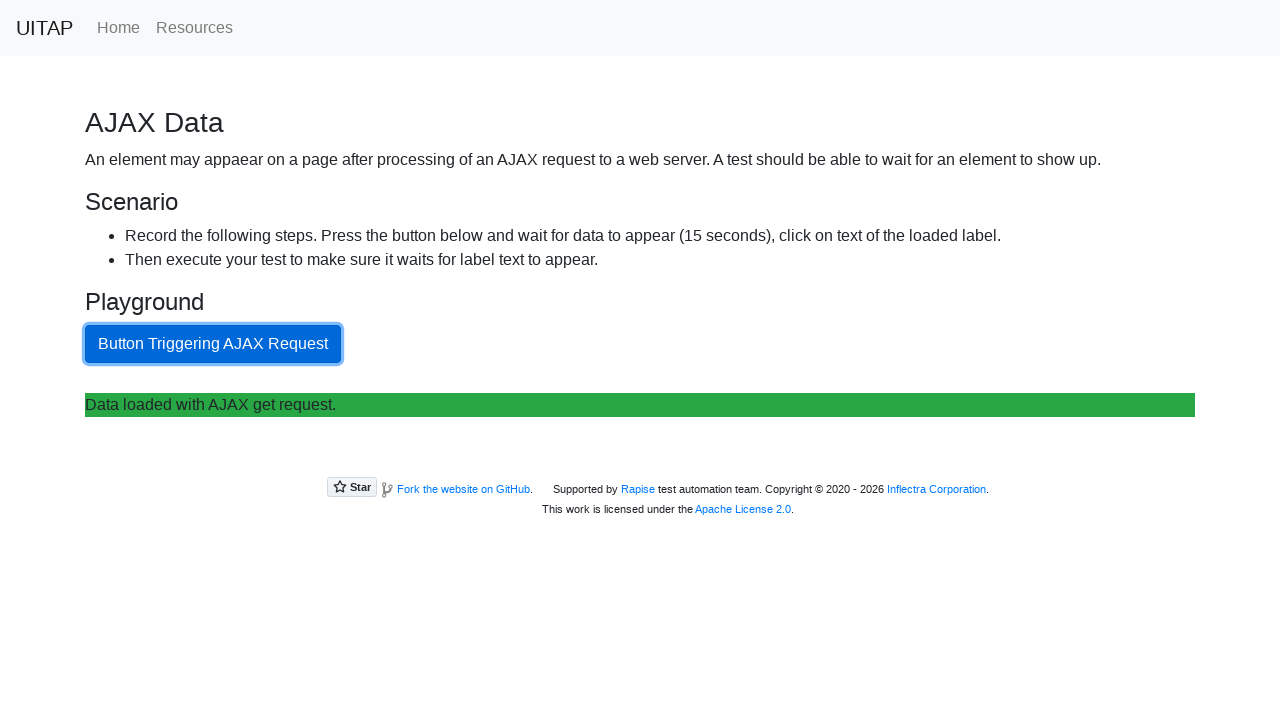

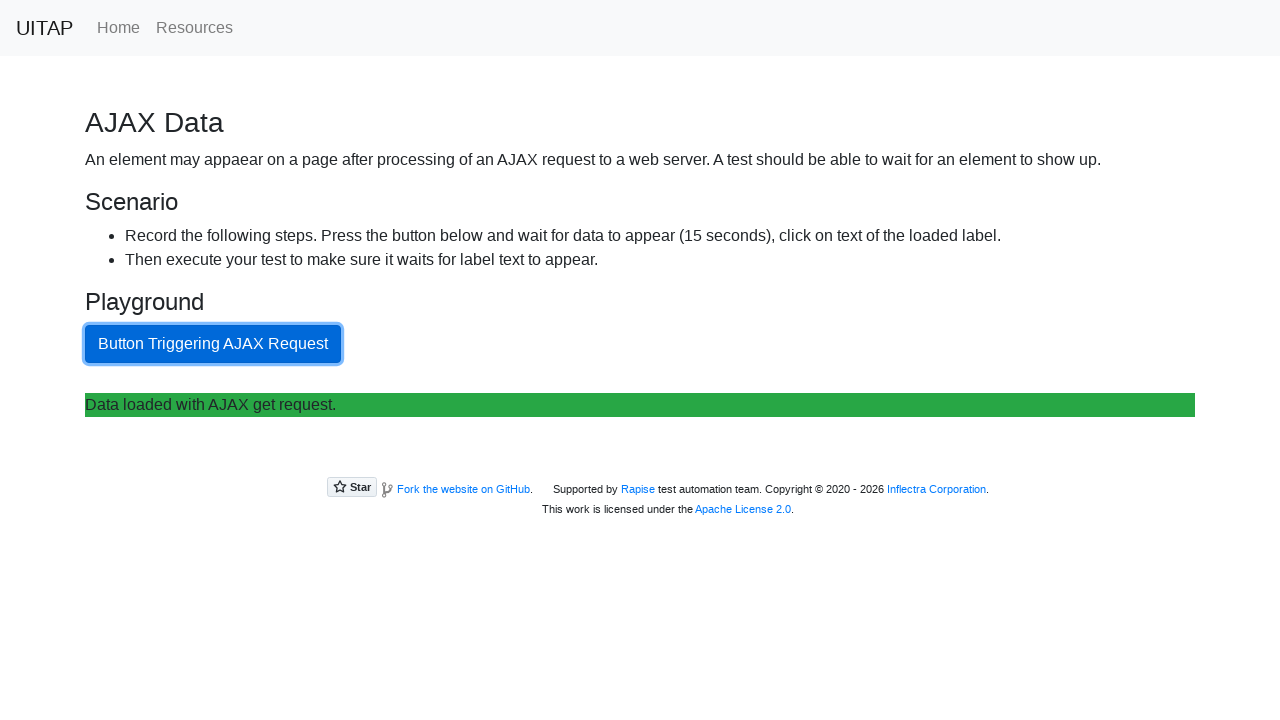